Loads the J.Crew mobile homepage and verifies the page title contains 'J.Crew'

Starting URL: https://www.jcrew.com

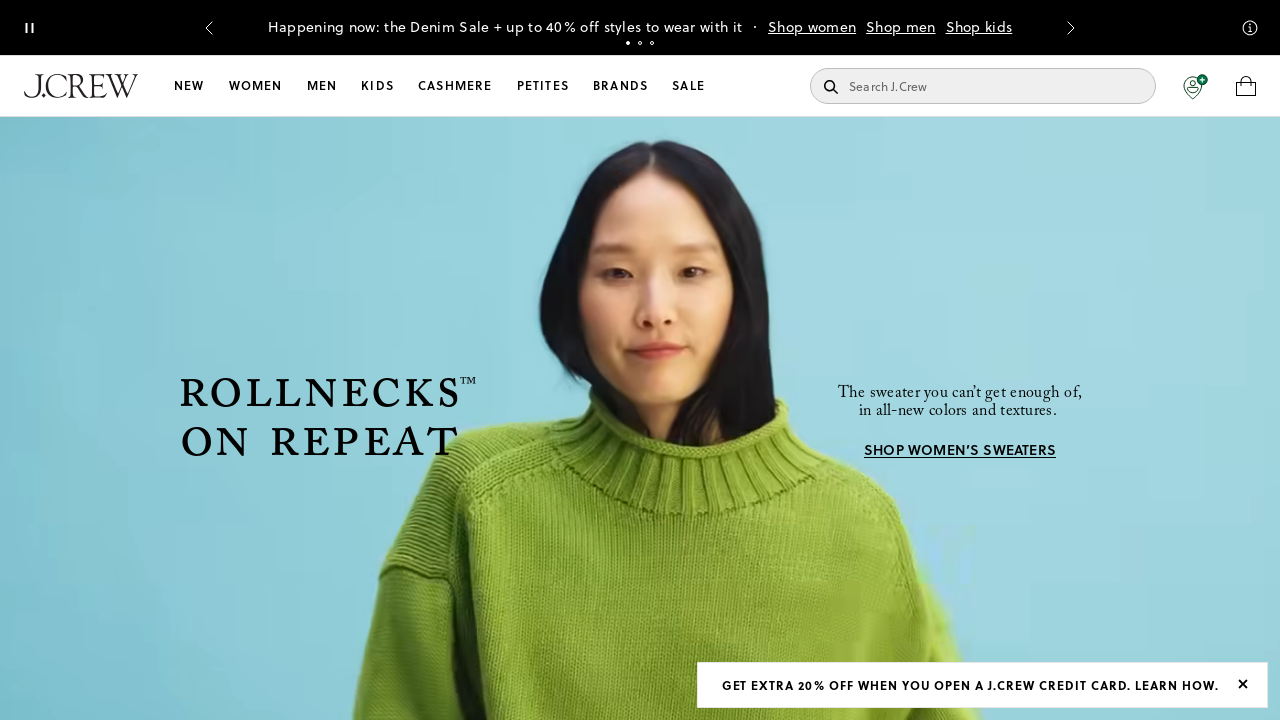

Navigated to J.Crew homepage
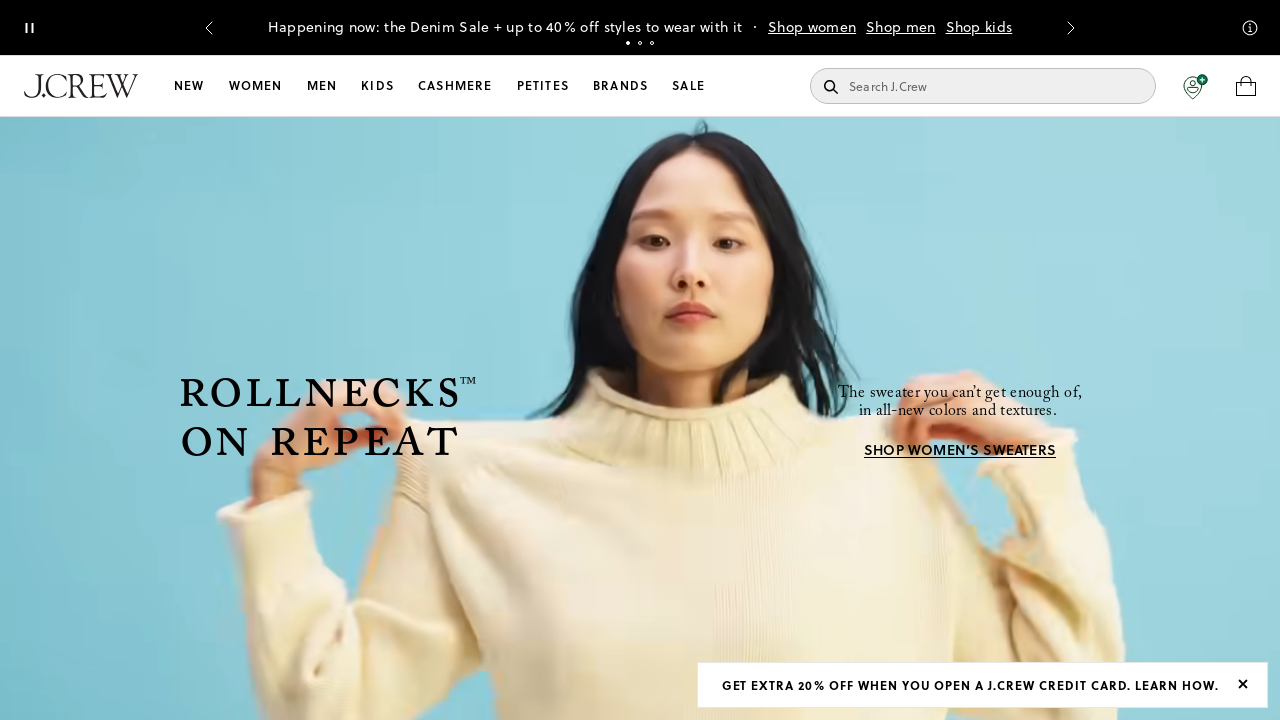

Page DOM content loaded
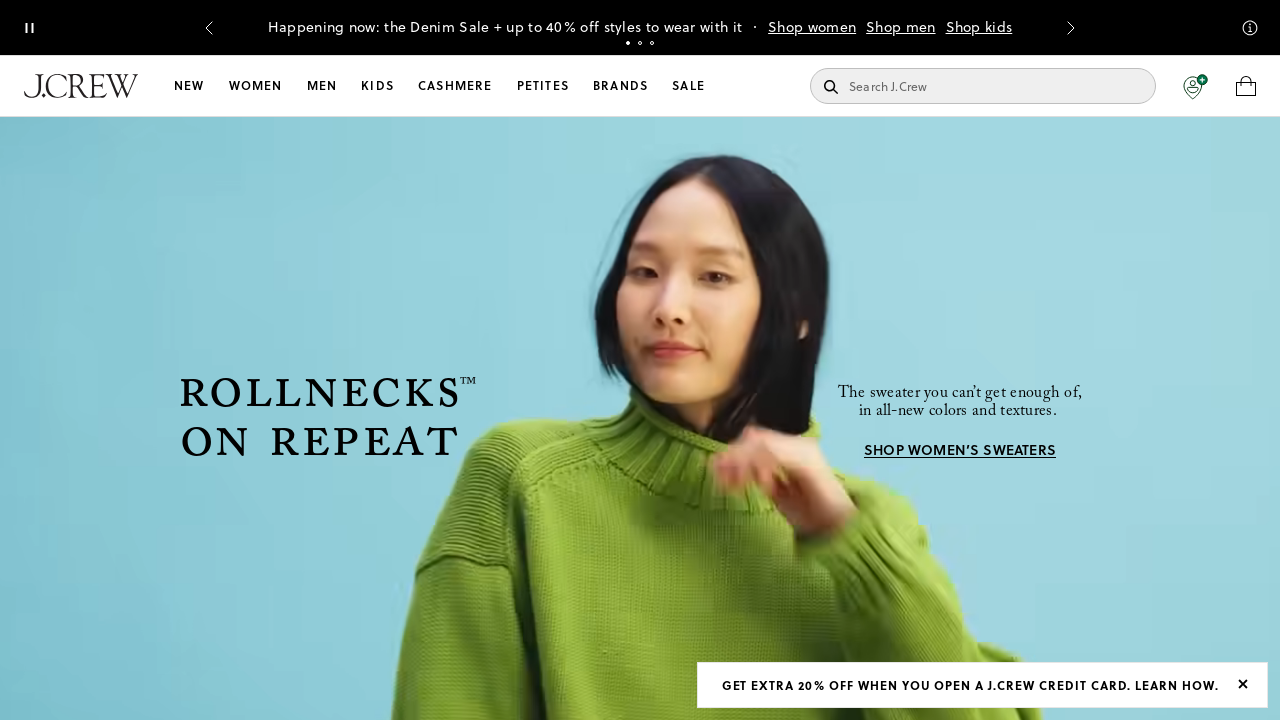

Verified page title contains 'J.Crew'
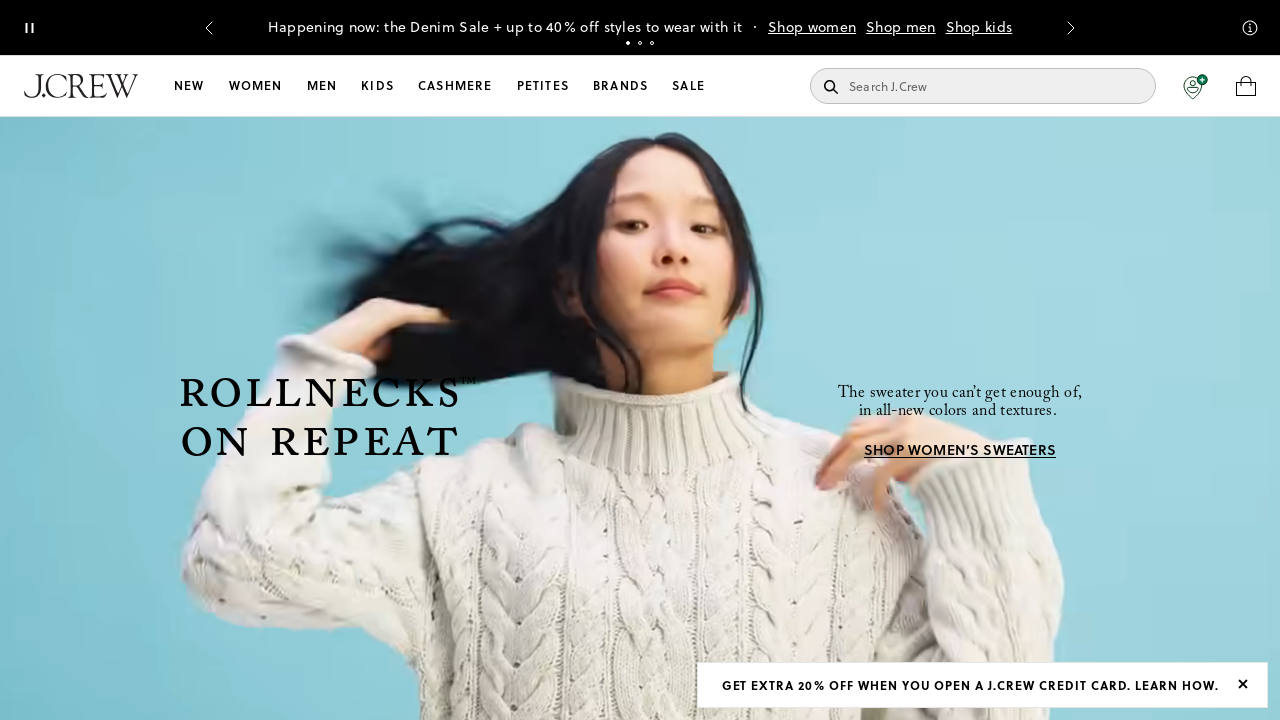

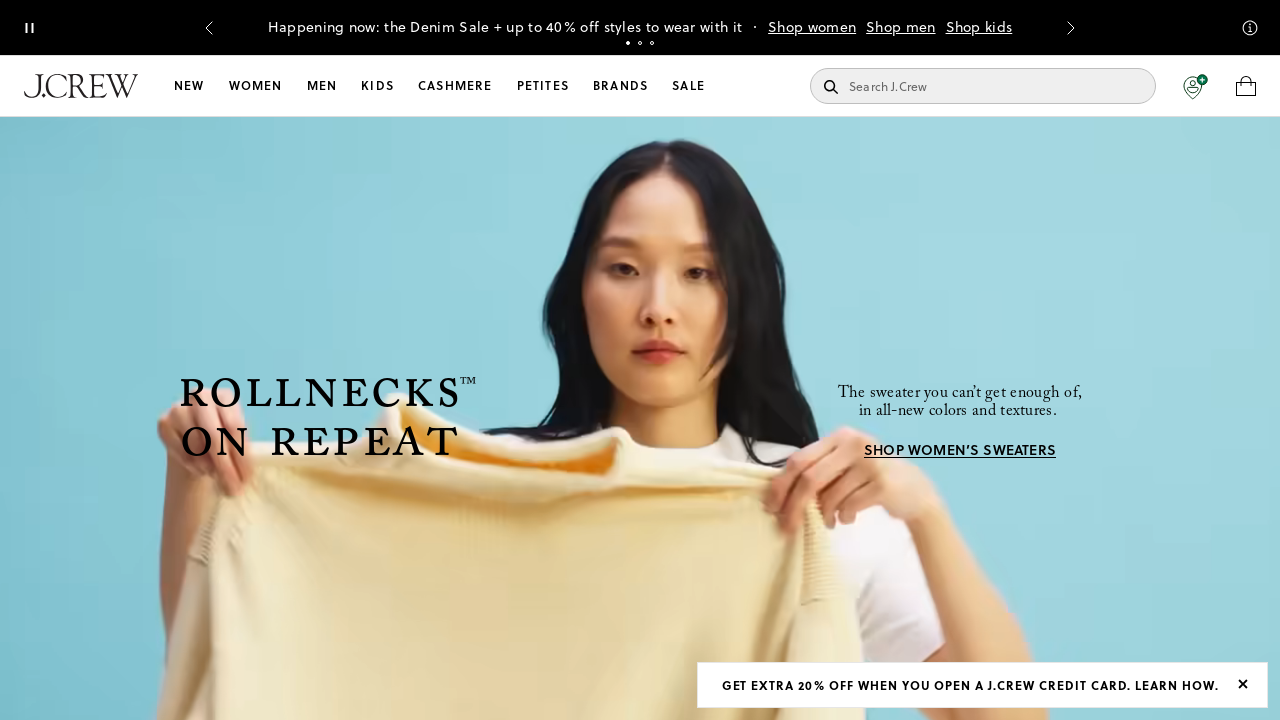